Navigates to the scrape center page and verifies the logo title element is present

Starting URL: https://spa2.scrape.center/

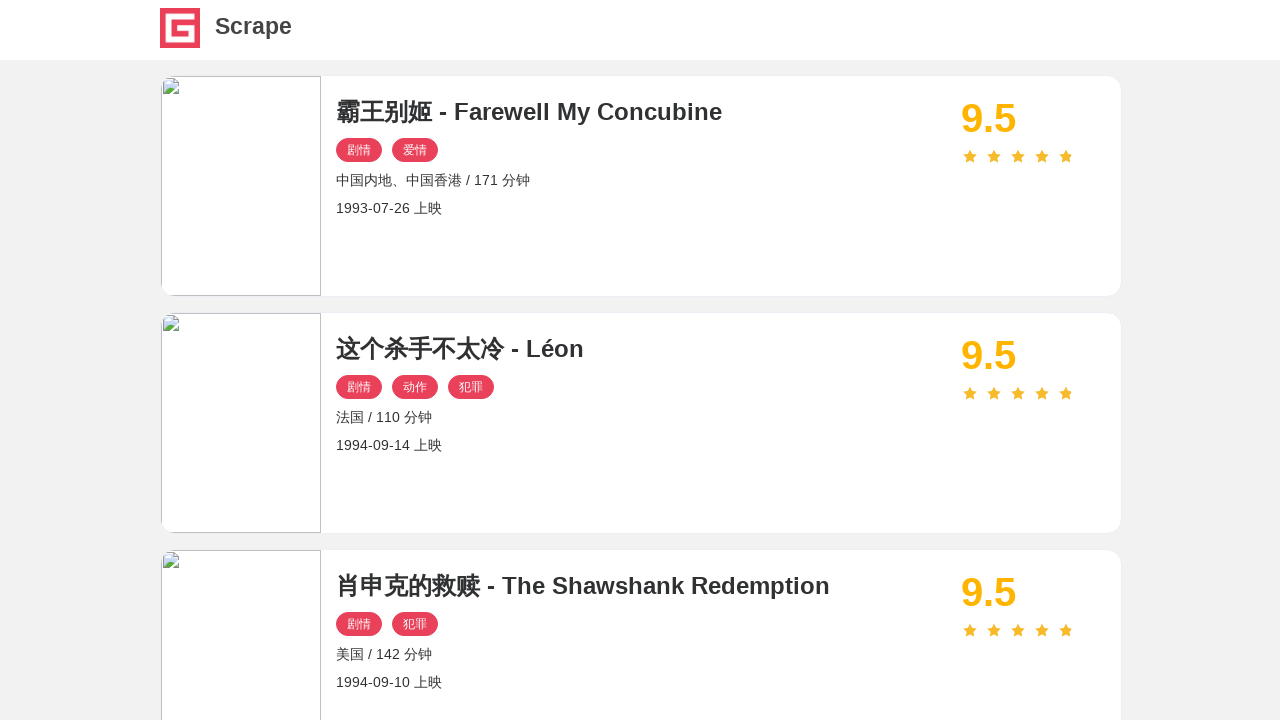

Navigated to scrape center page
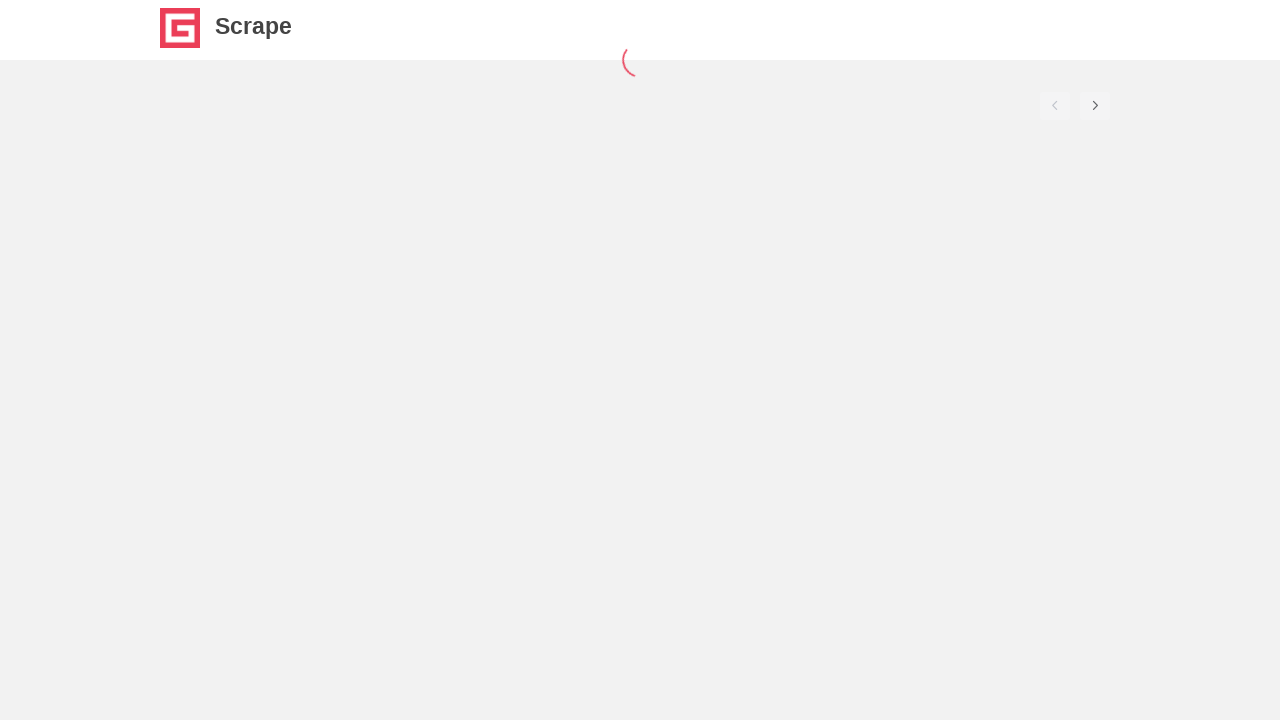

Logo title element is present
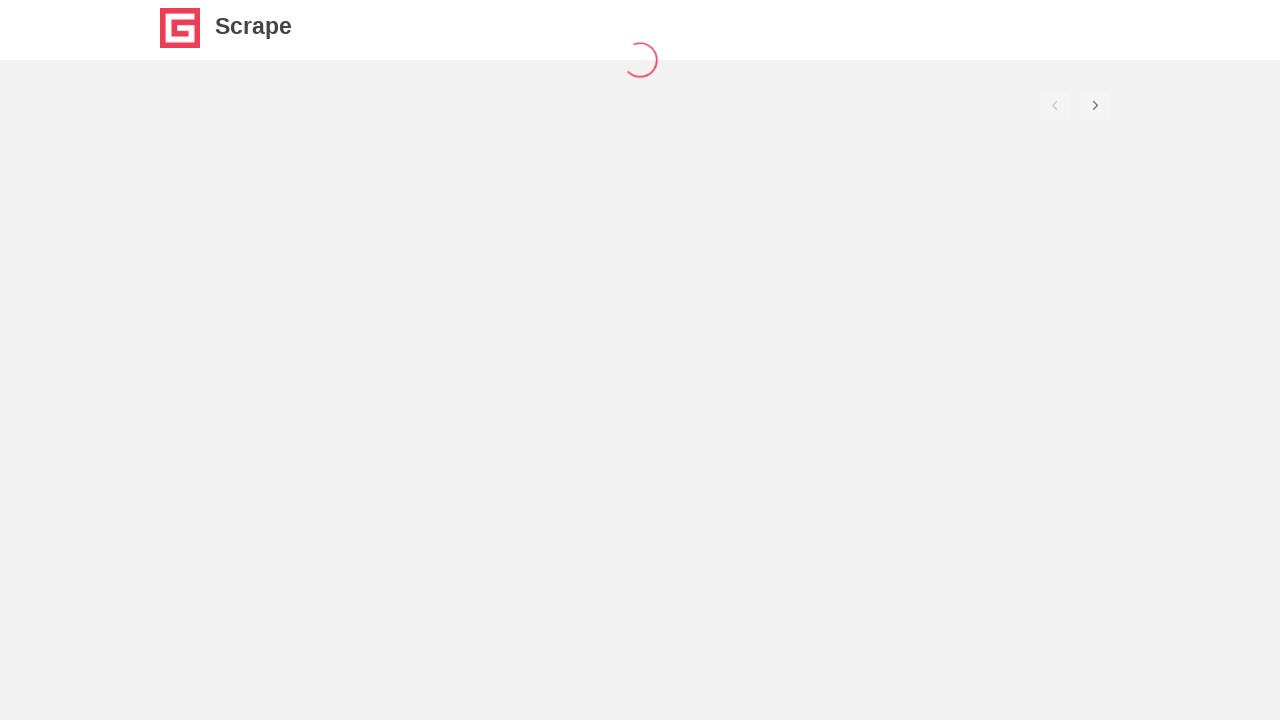

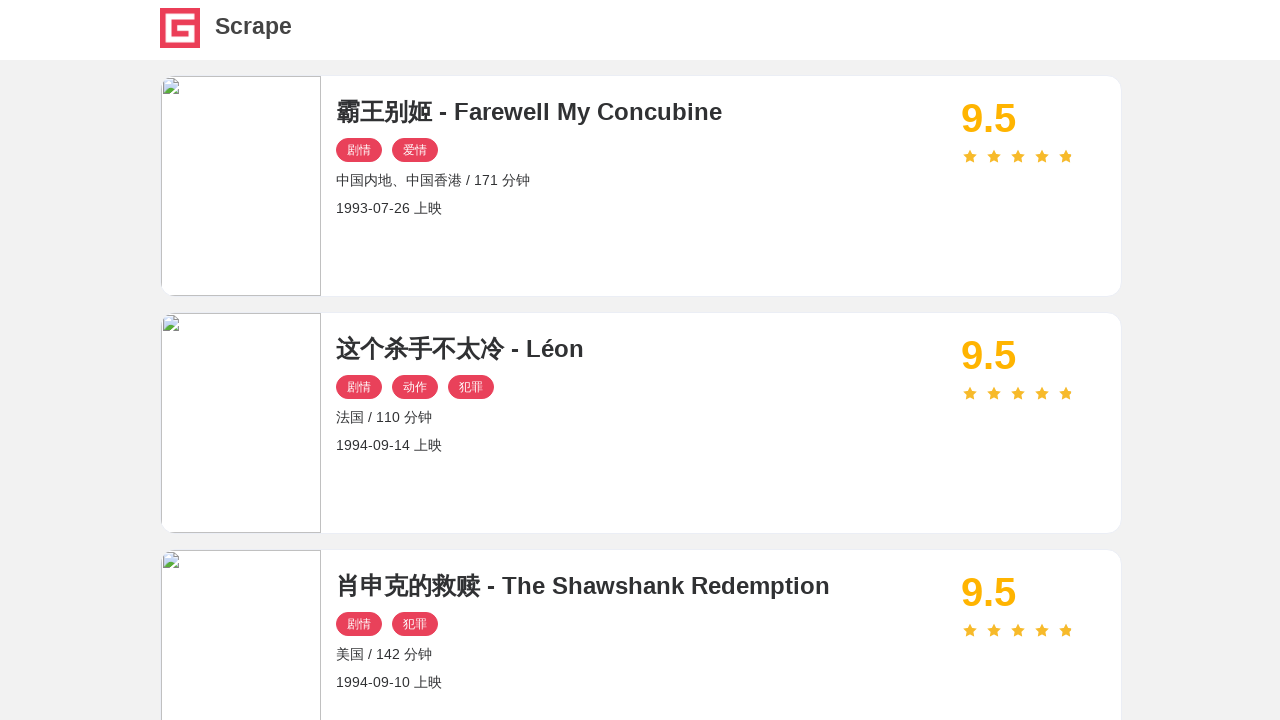